Tests basic browser navigation by visiting a website, navigating to another page, going back, and refreshing

Starting URL: https://rahulshettyacademy.com/#/index

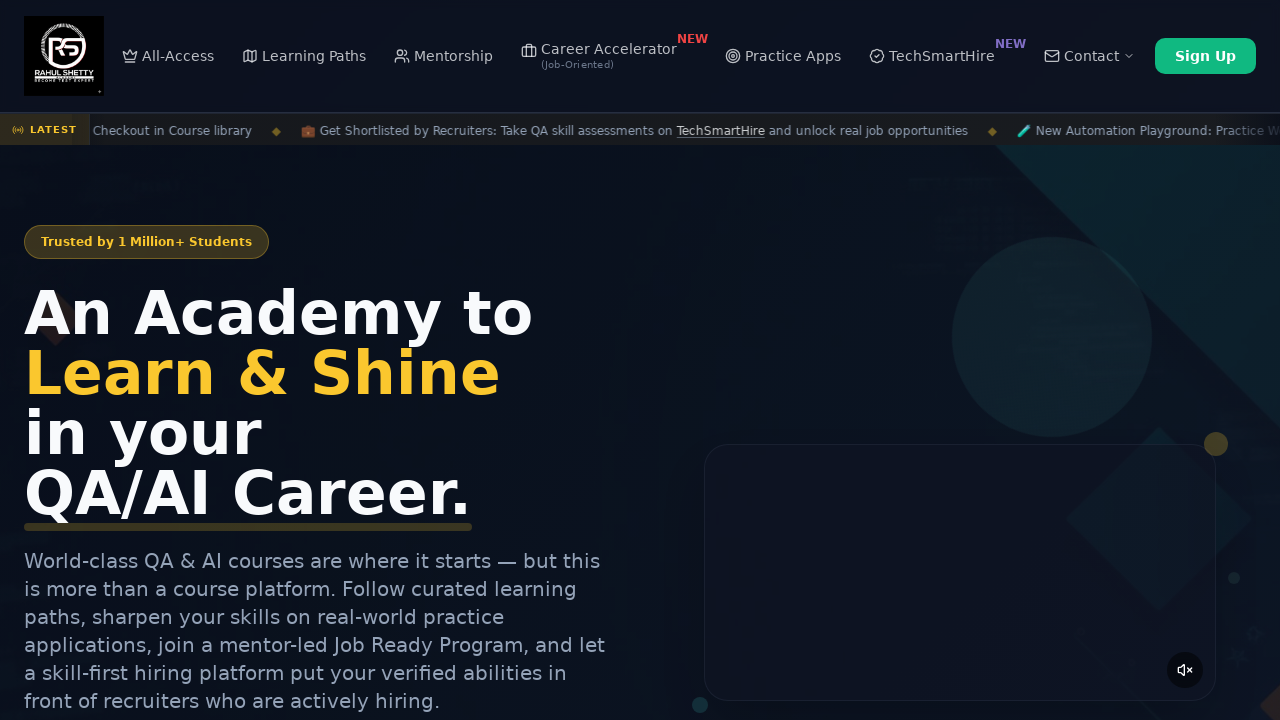

Navigated to courses page at https://courses.rahulshettyacademy.com/courses
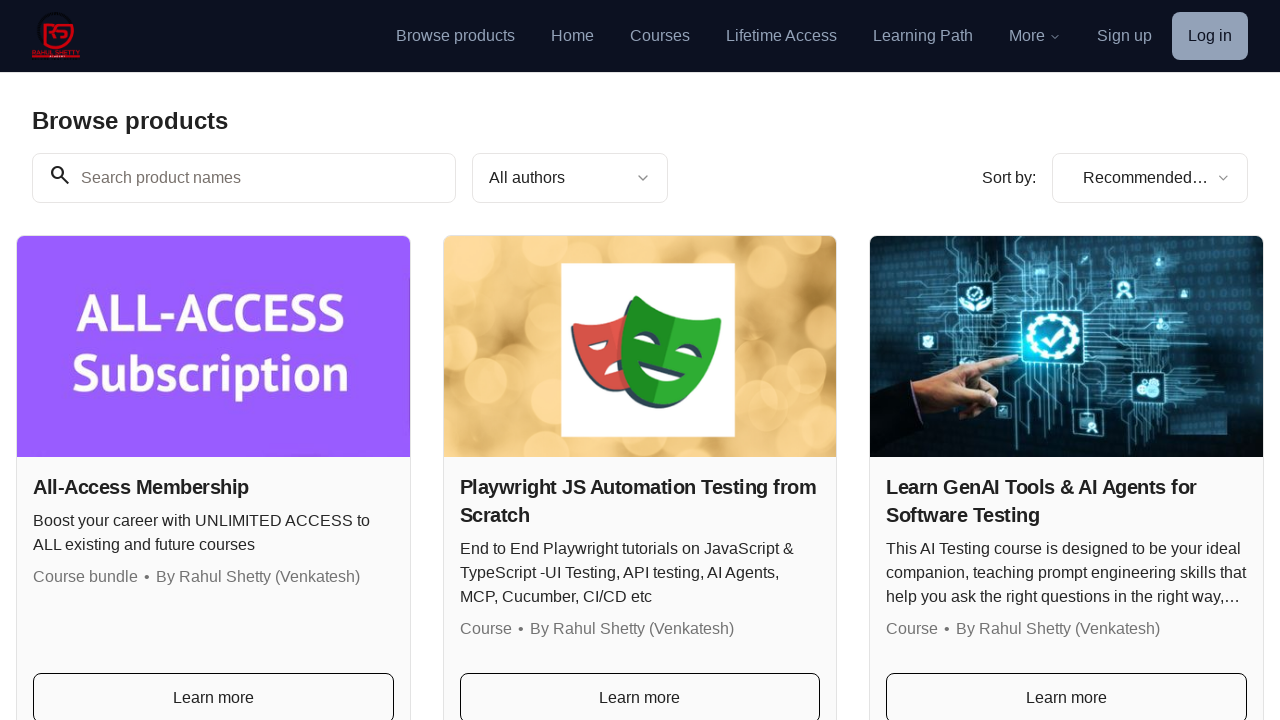

Navigated back to previous page
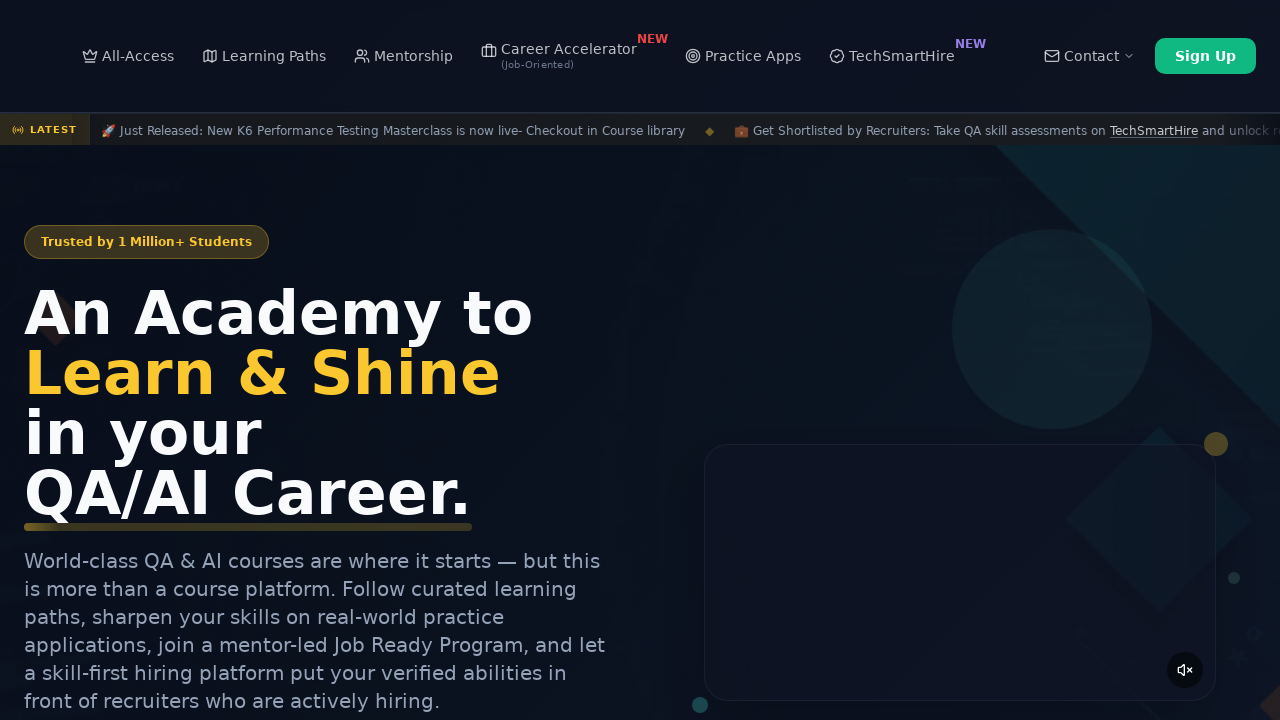

Refreshed the current page
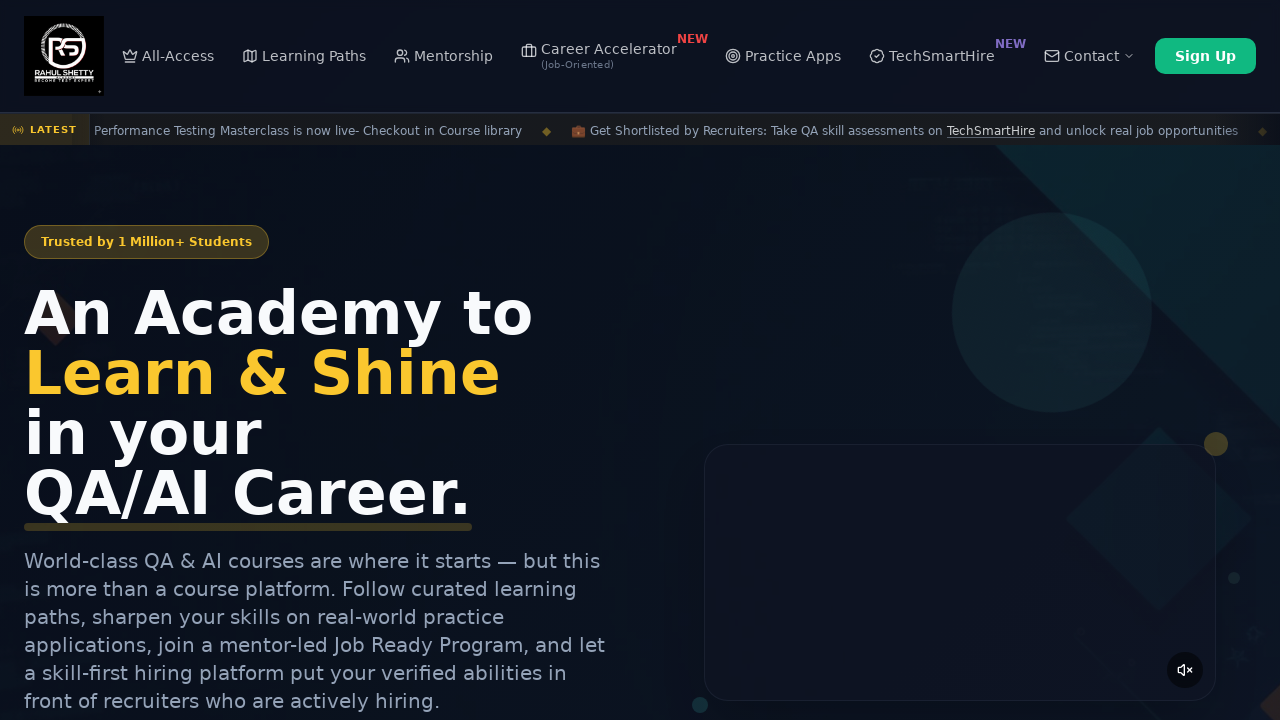

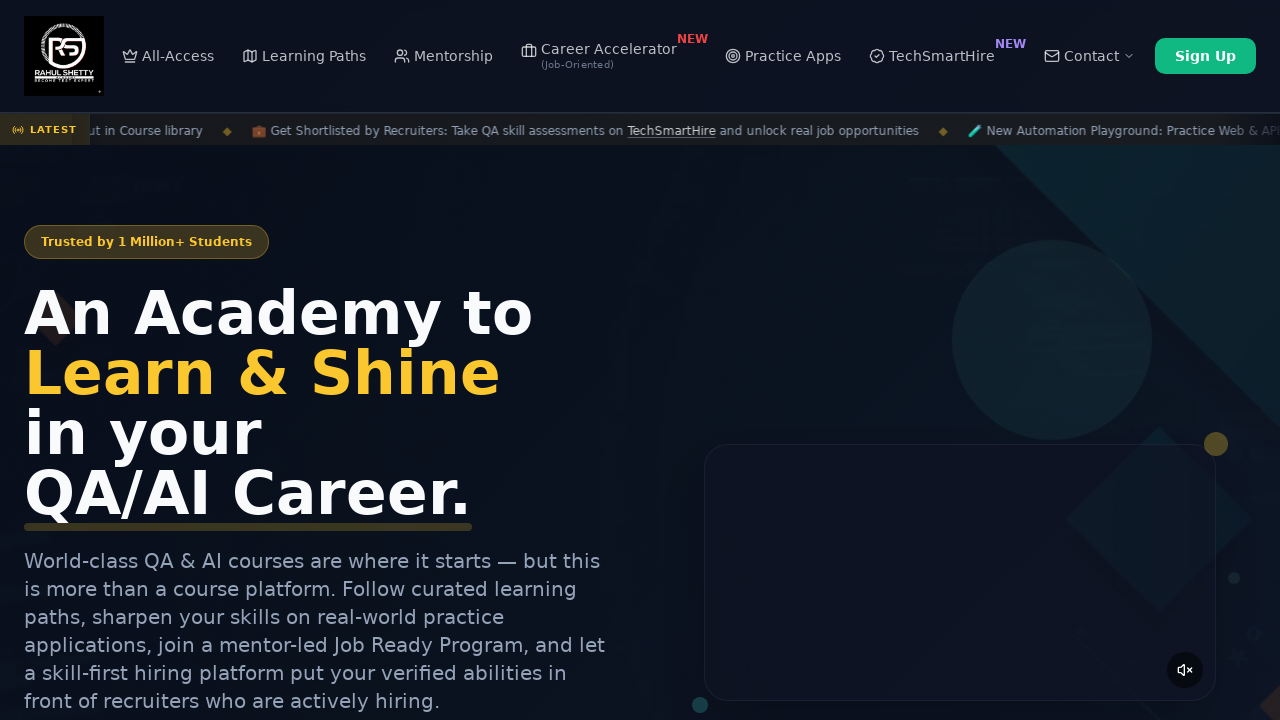